Tests a slow calculator web application by setting a delay value, performing an addition calculation (7 + 8), and verifying the result equals 15

Starting URL: https://bonigarcia.dev/selenium-webdriver-java/slow-calculator.html

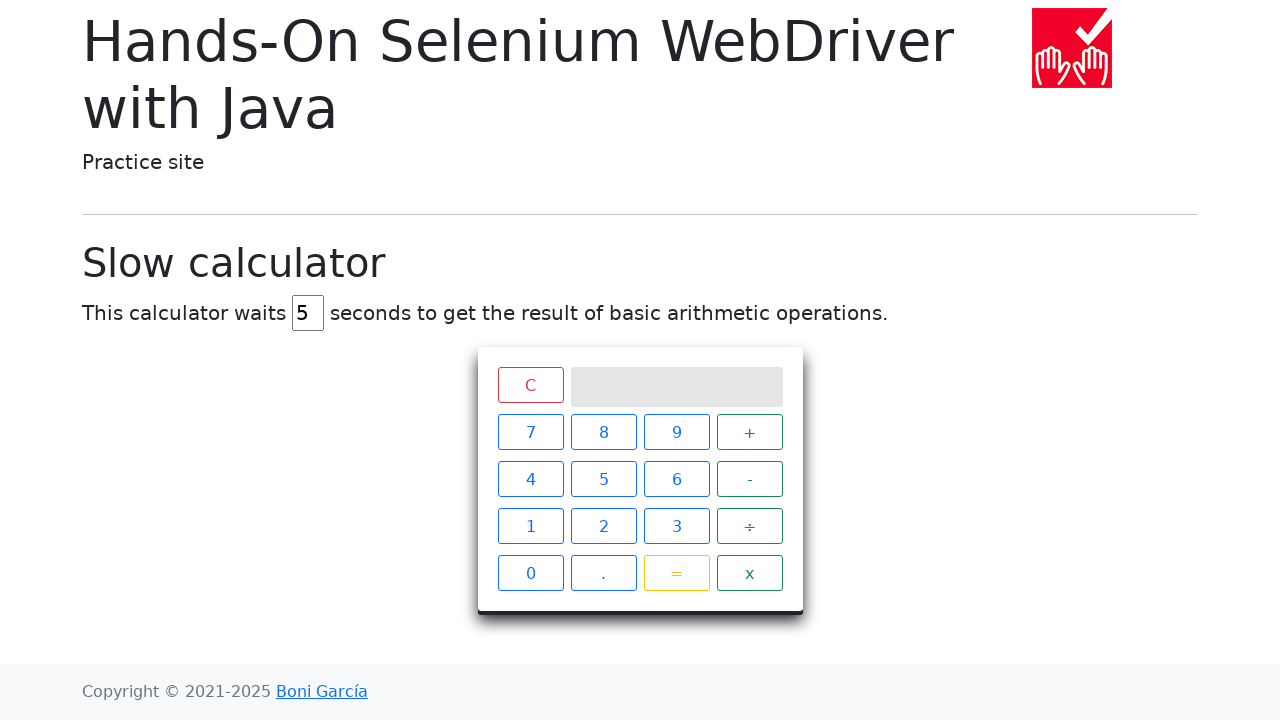

Cleared delay input field on #delay
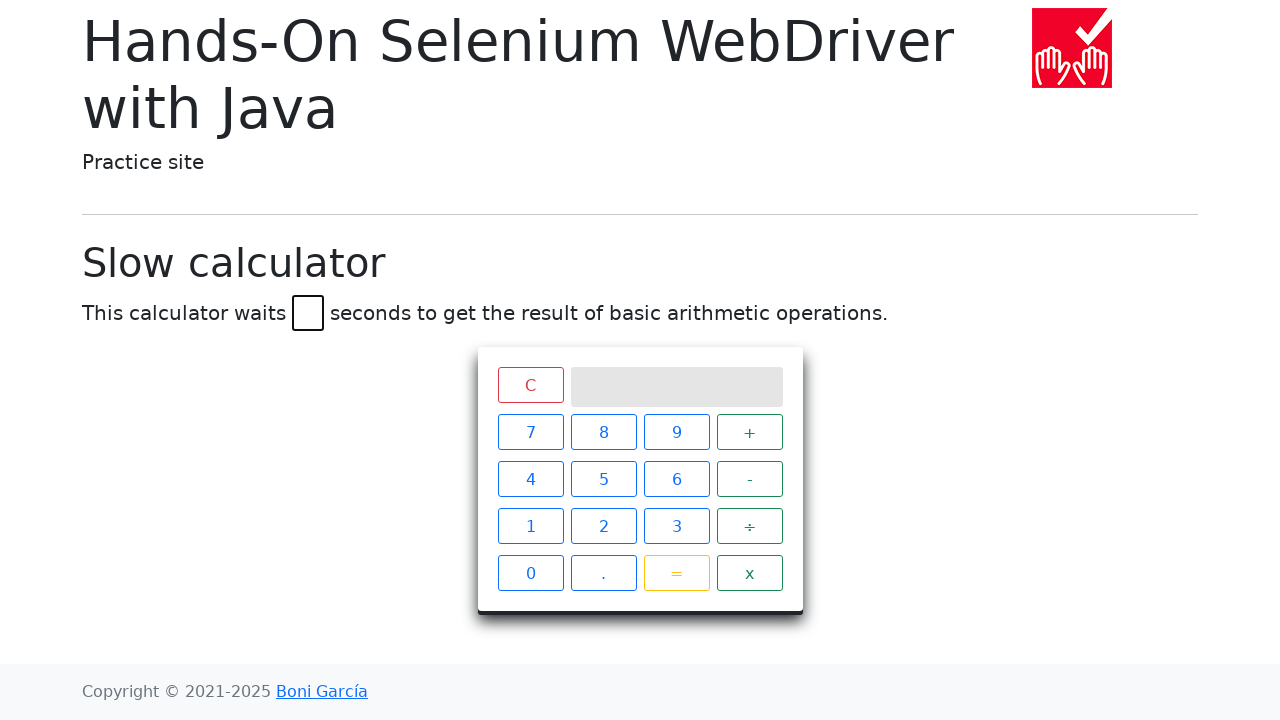

Set delay value to 45 seconds on #delay
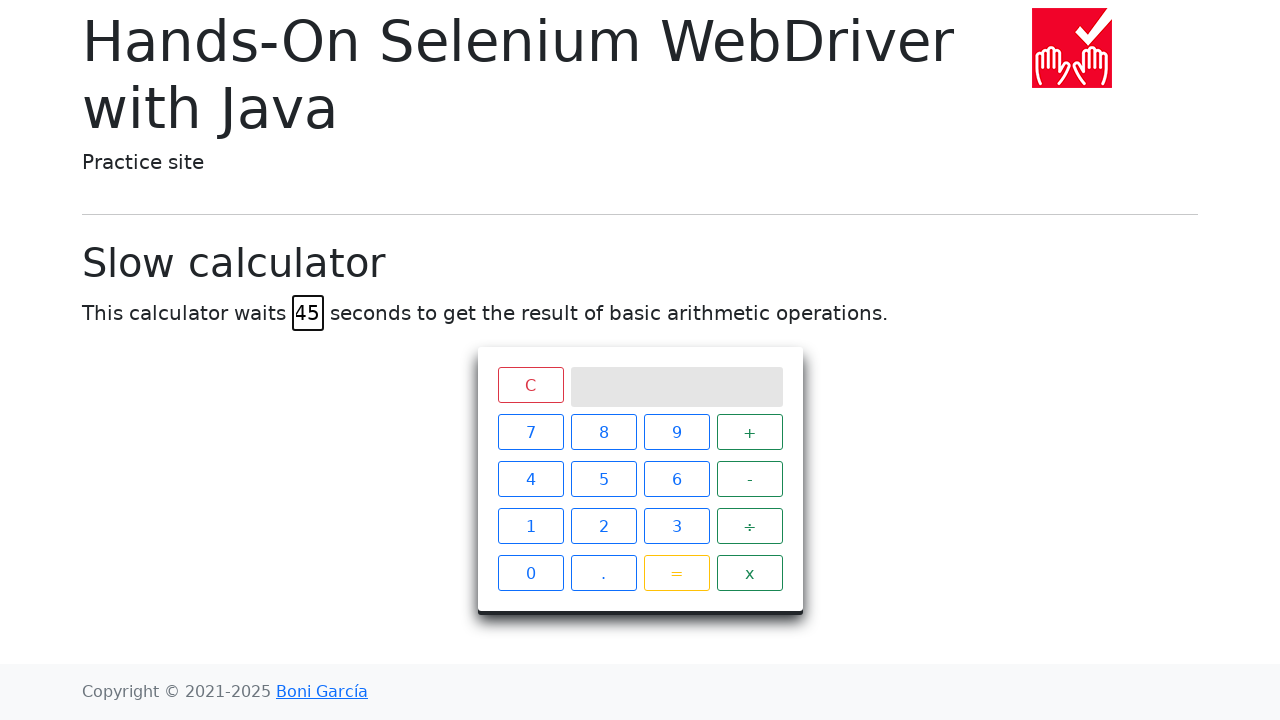

Clicked number 7 at (530, 432) on xpath=//*[@id="calculator"]//span[contains(text(), "7")]
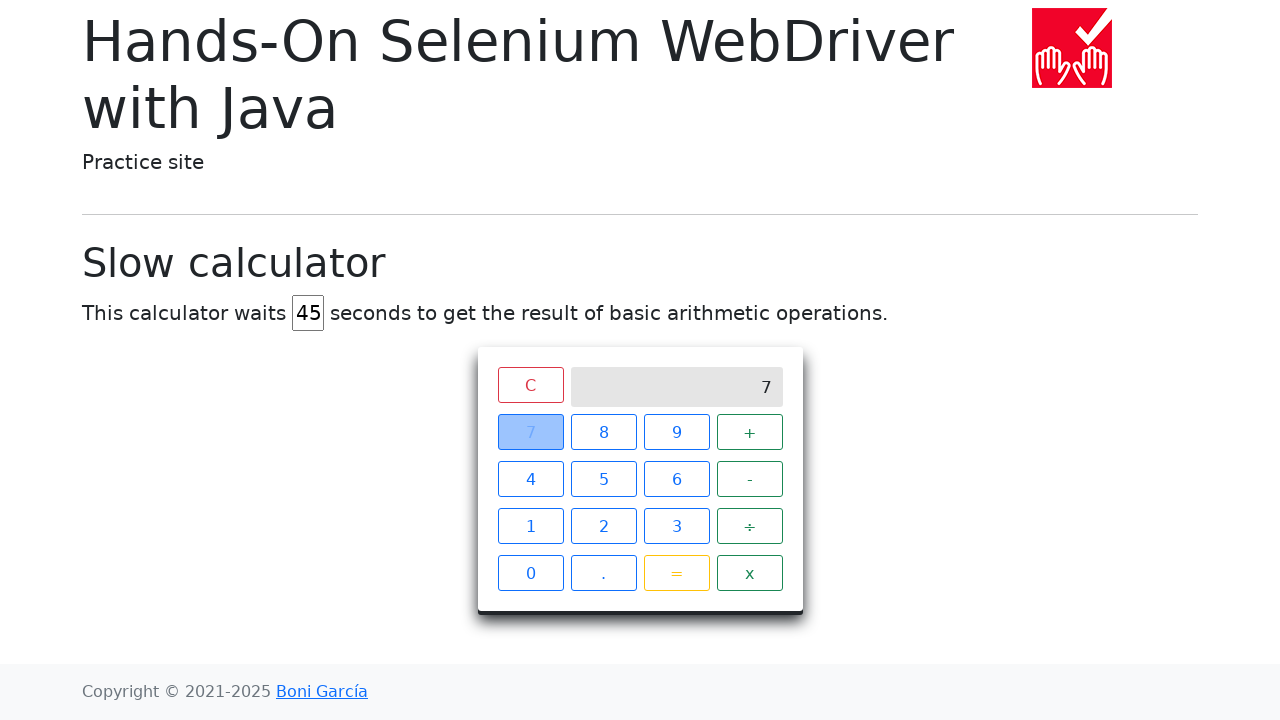

Clicked plus operator at (750, 432) on xpath=//*[@id="calculator"]//span[contains(text(), "+")]
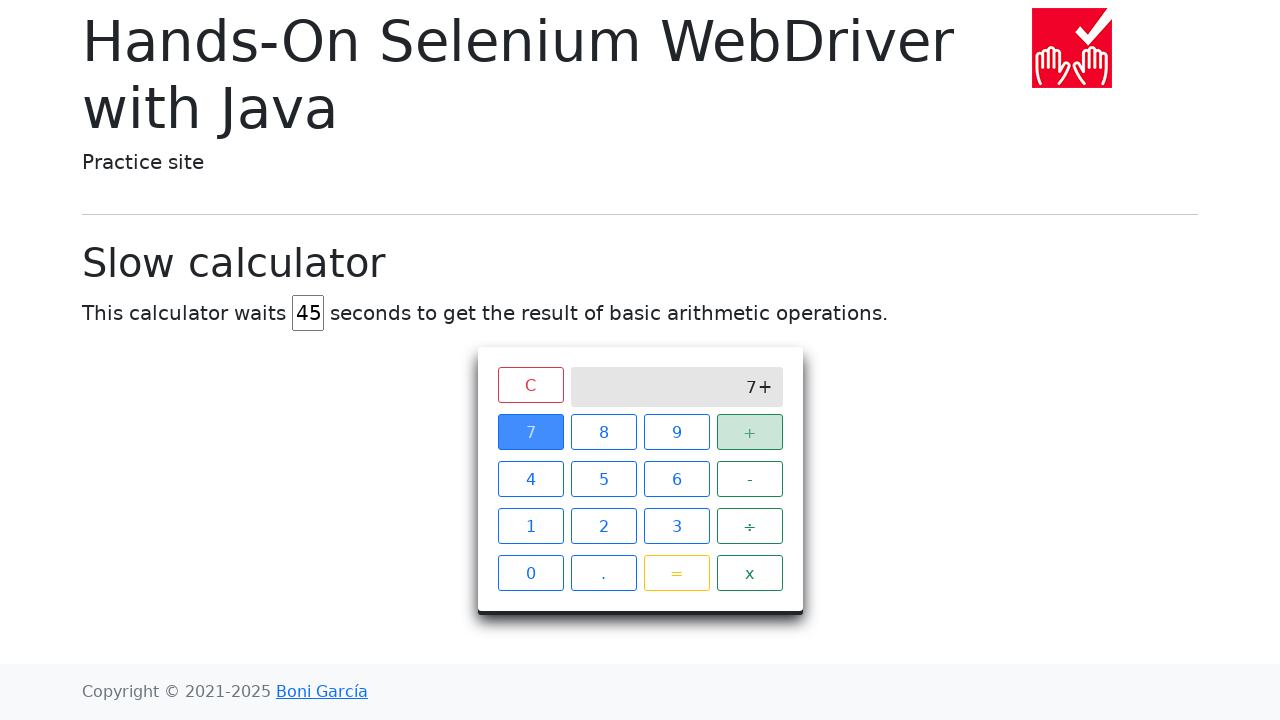

Clicked number 8 at (604, 432) on xpath=//*[@id="calculator"]//span[contains(text(), "8")]
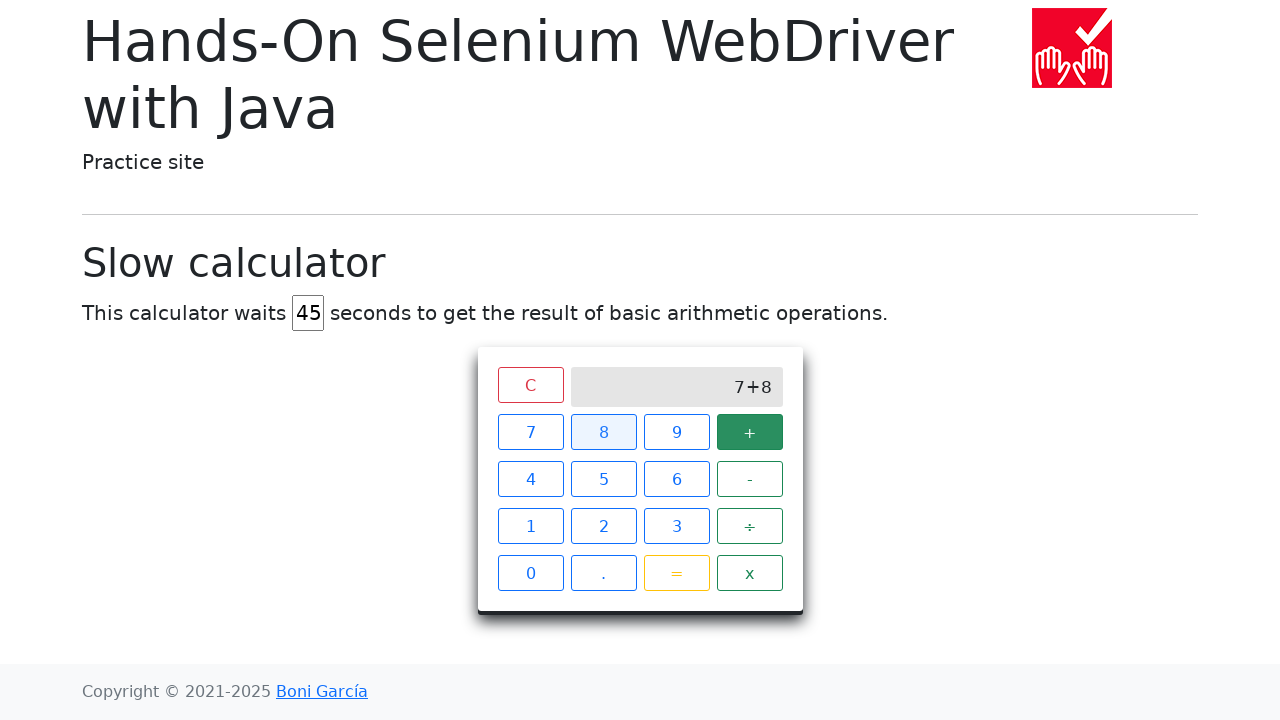

Clicked equals button to perform calculation at (676, 573) on .btn.btn-outline-warning
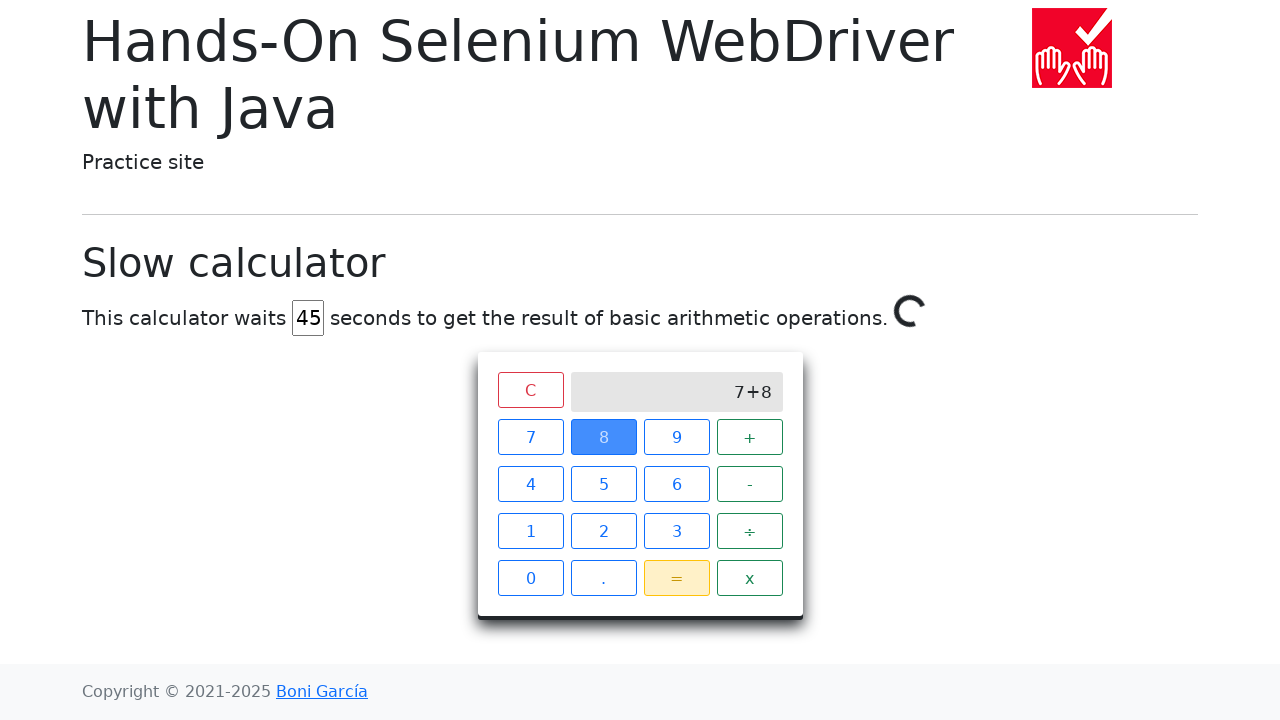

Verified calculation result equals 15
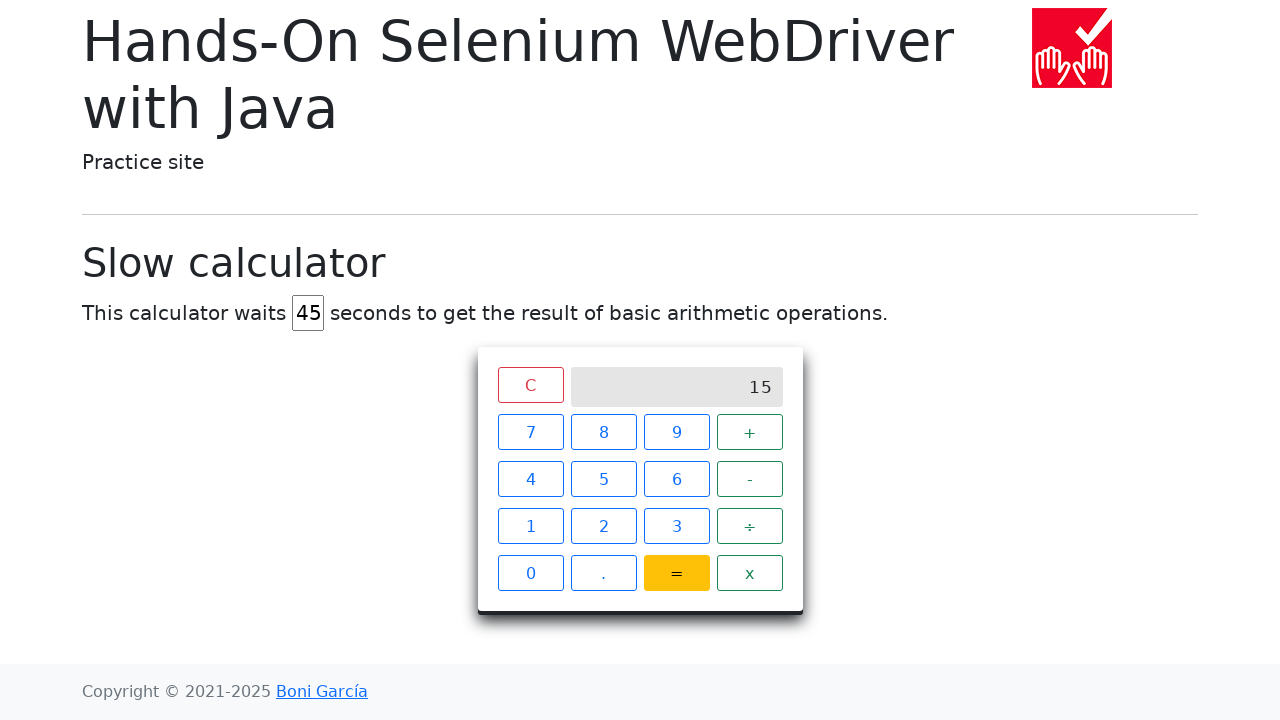

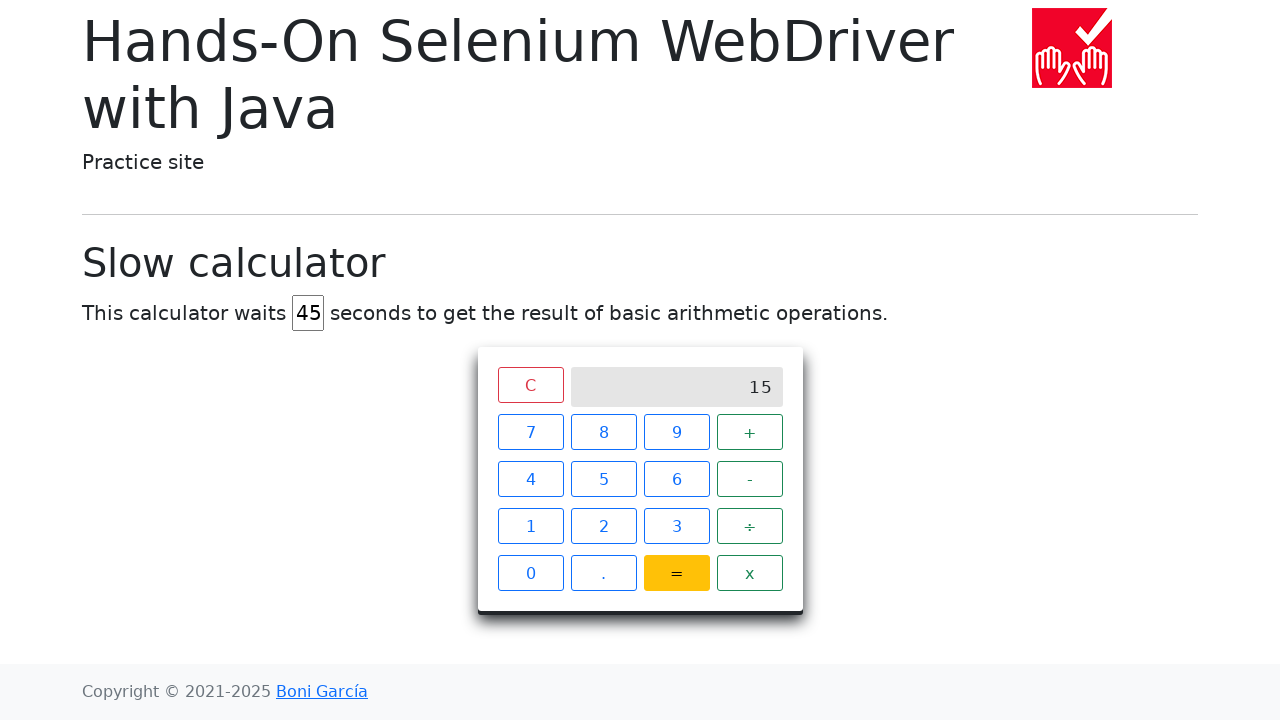